Tests dropdown/select element functionality by selecting options using visible text, index, and value attributes on a training website.

Starting URL: https://training-support.net/webelements/selects

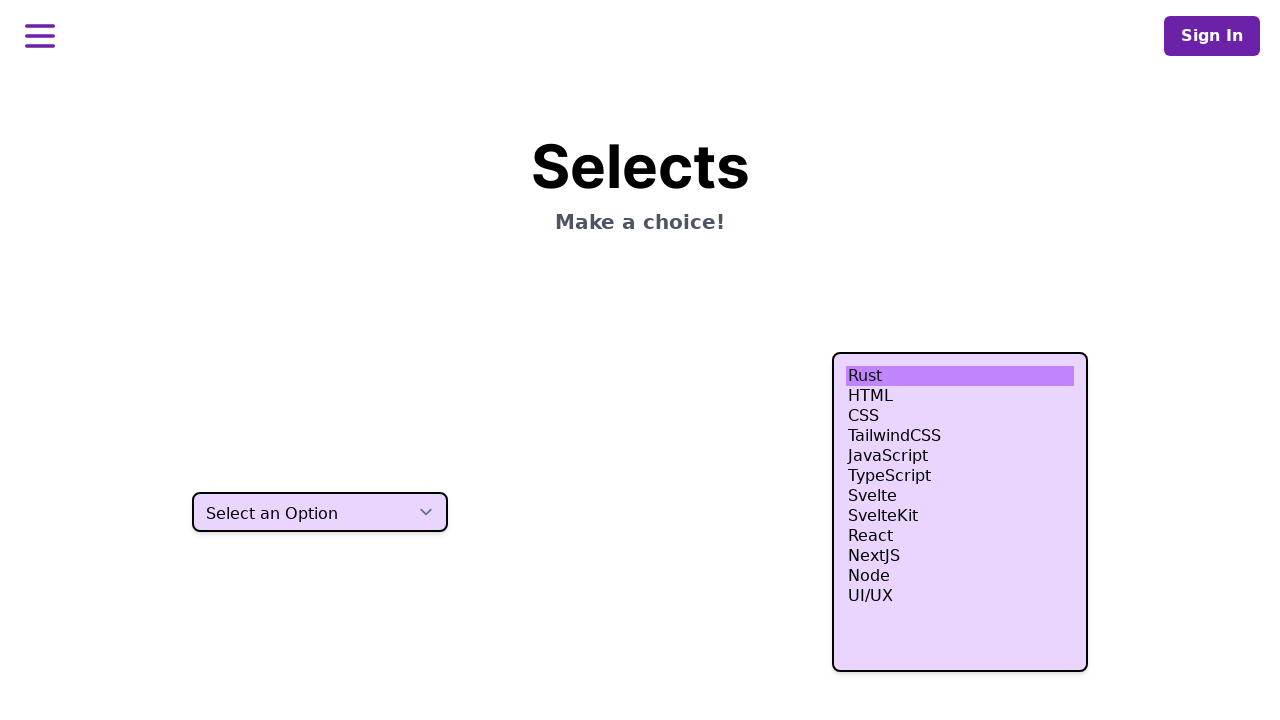

Selected 'Two' option by visible text from dropdown on select
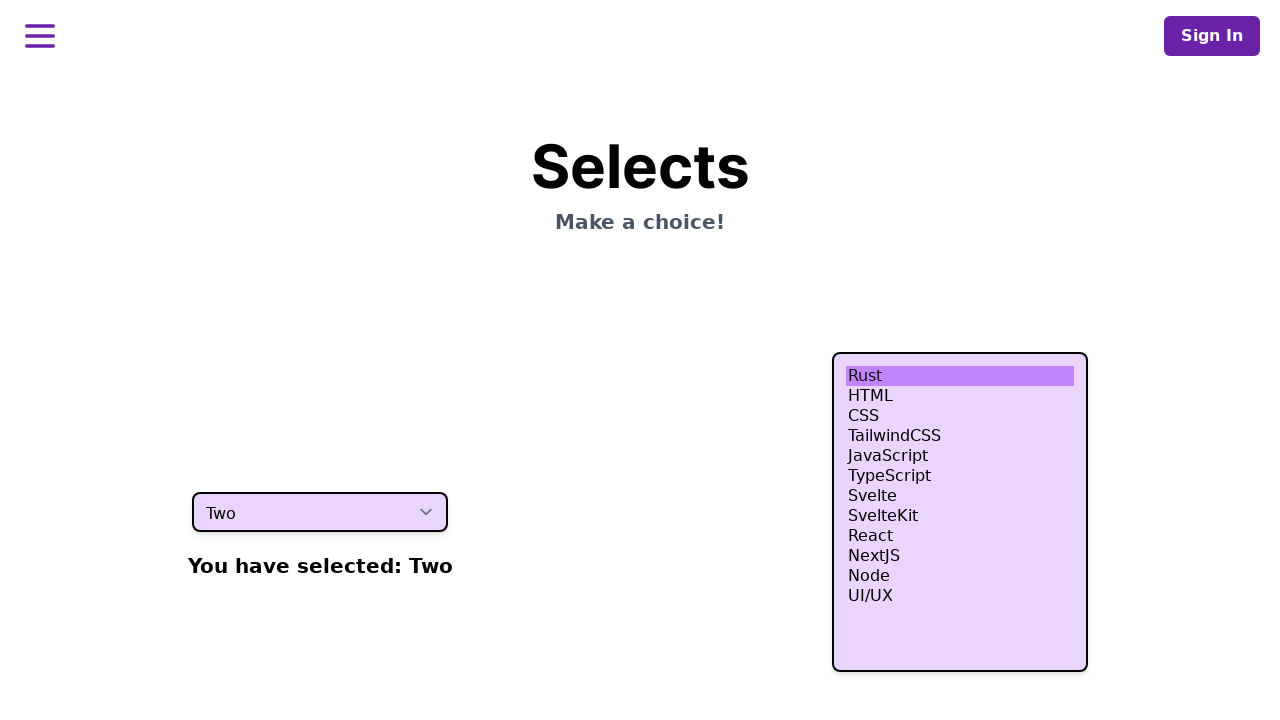

Selected fourth option (index 3) from dropdown on select
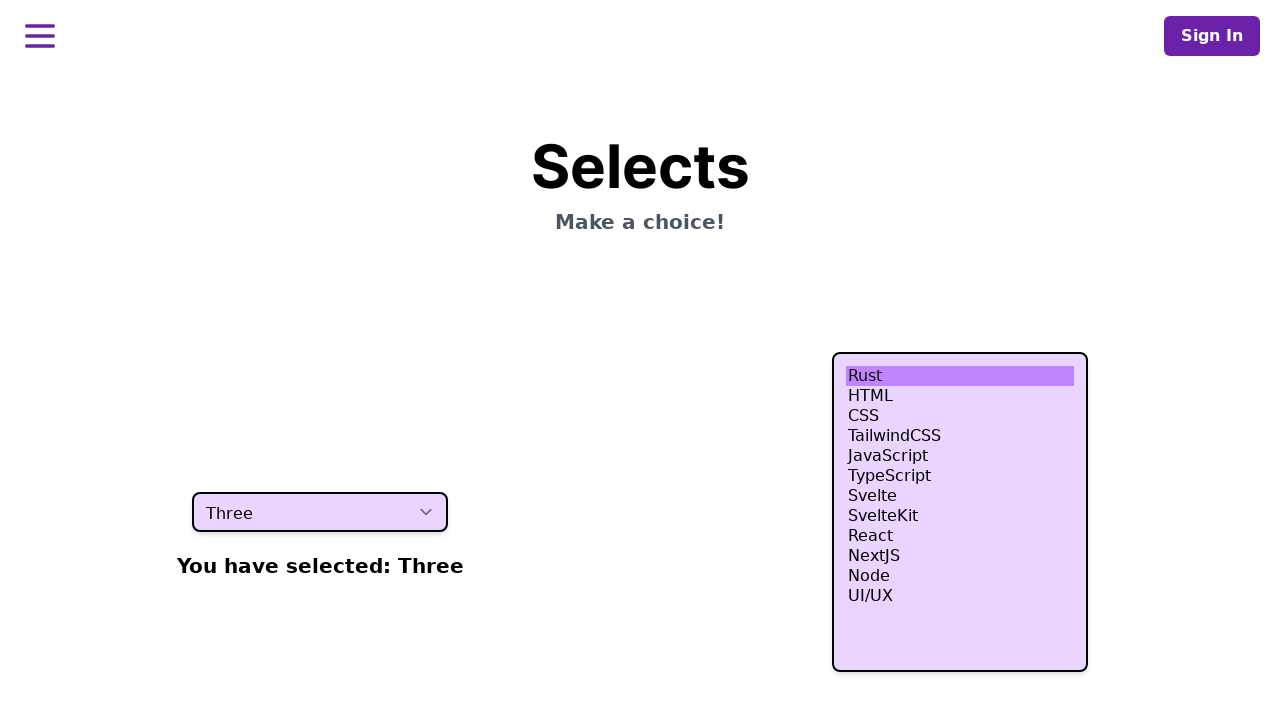

Selected option with value 'four' from dropdown on select
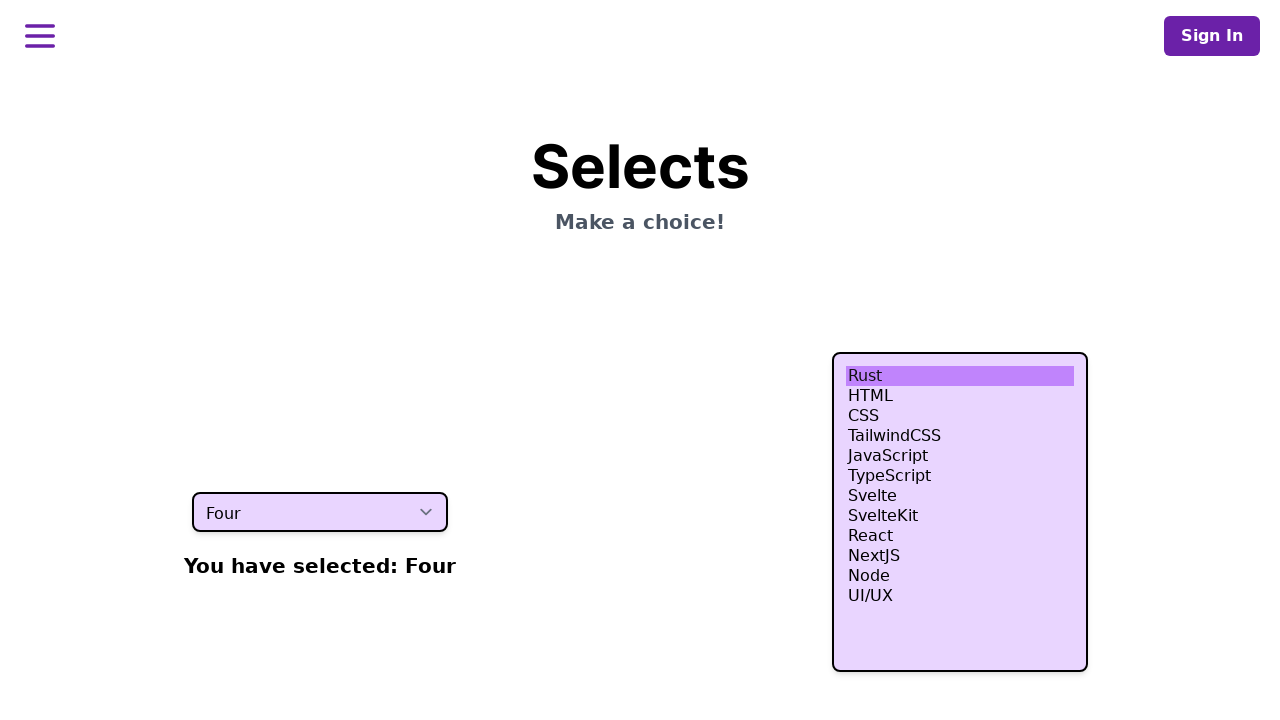

Waited 500ms to ensure last selection is applied
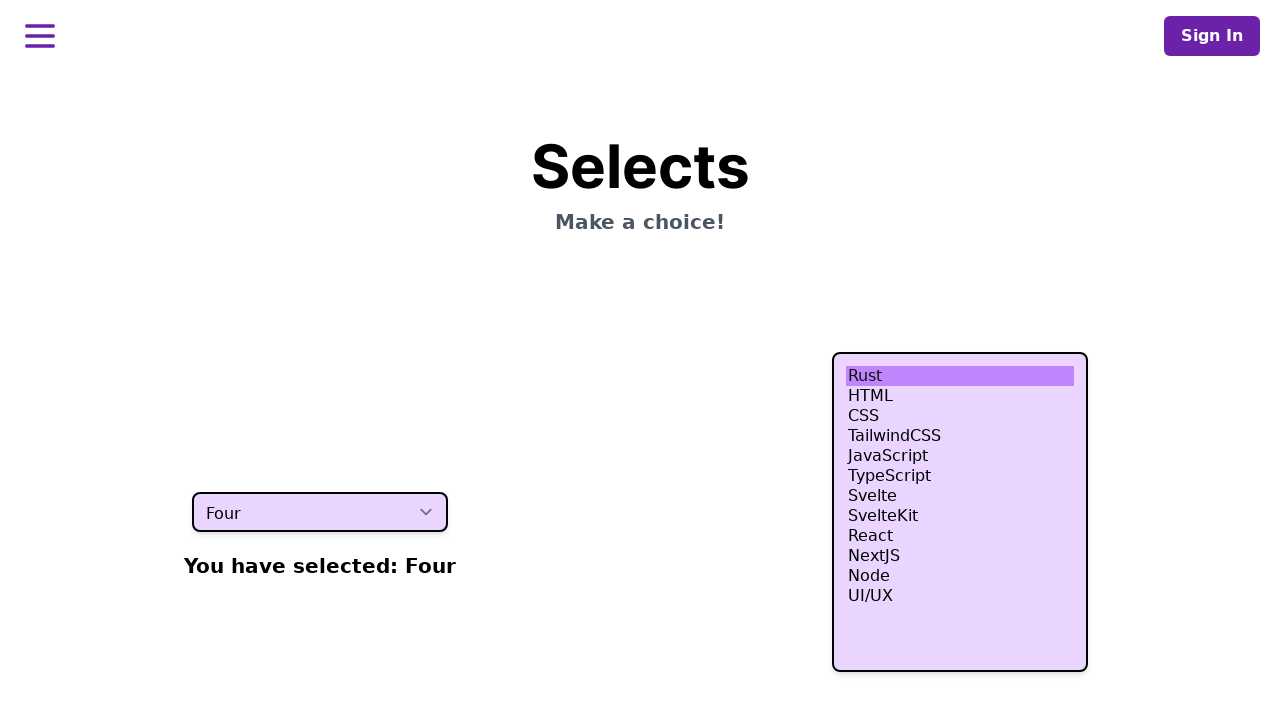

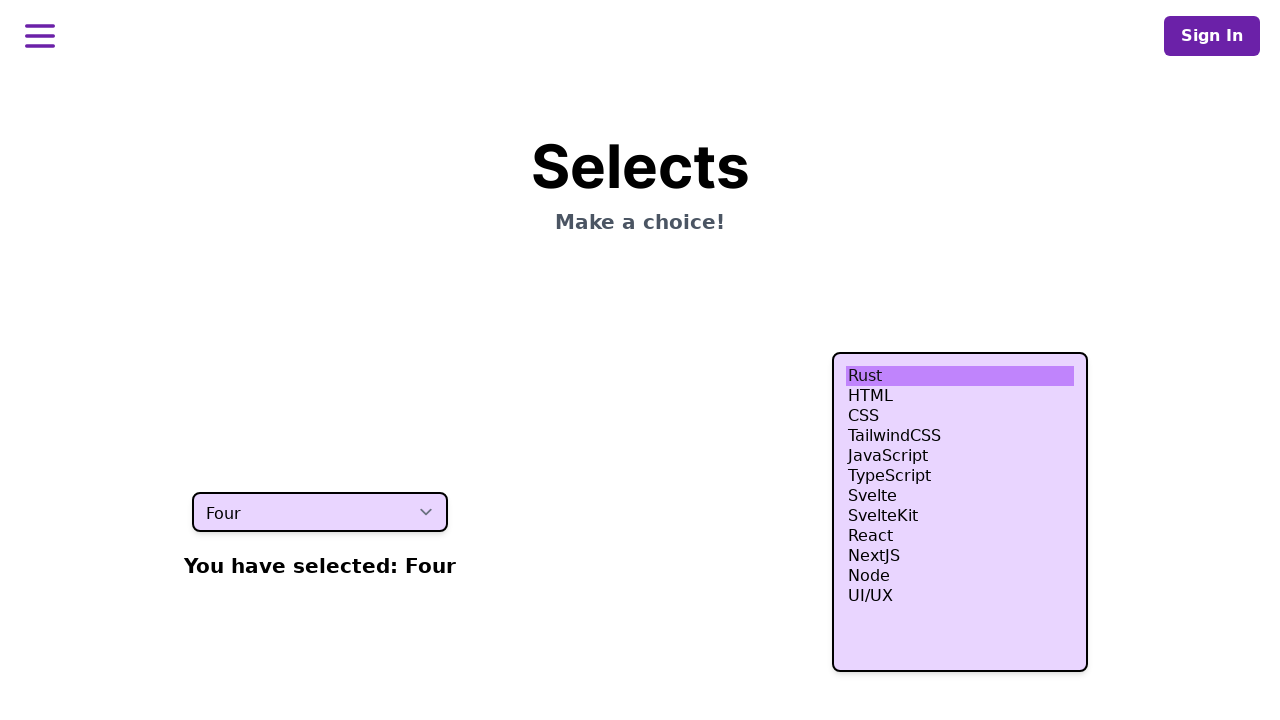